Tests the notification message page by loading it and verifying that a notification message element is displayed. The test checks if the notification contains an "Action successful" message, which may vary between page loads.

Starting URL: http://the-internet.herokuapp.com/notification_message

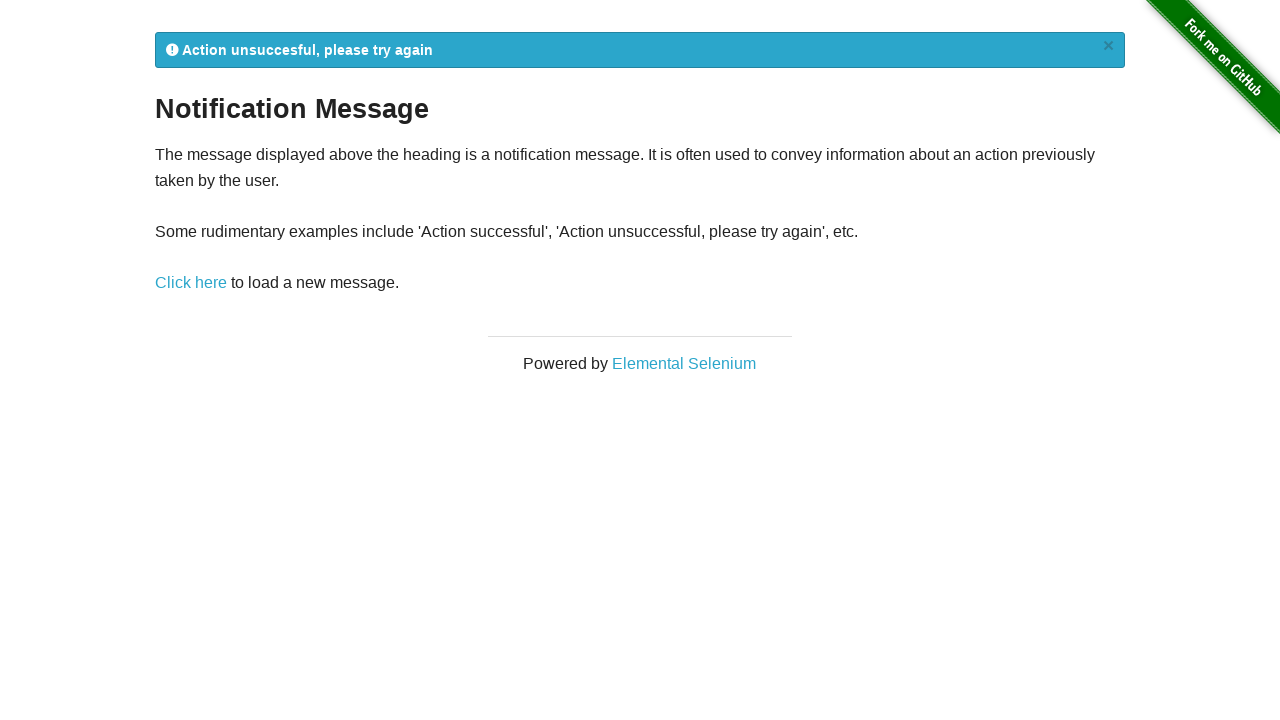

Waited for notification message element (#flash) to be visible
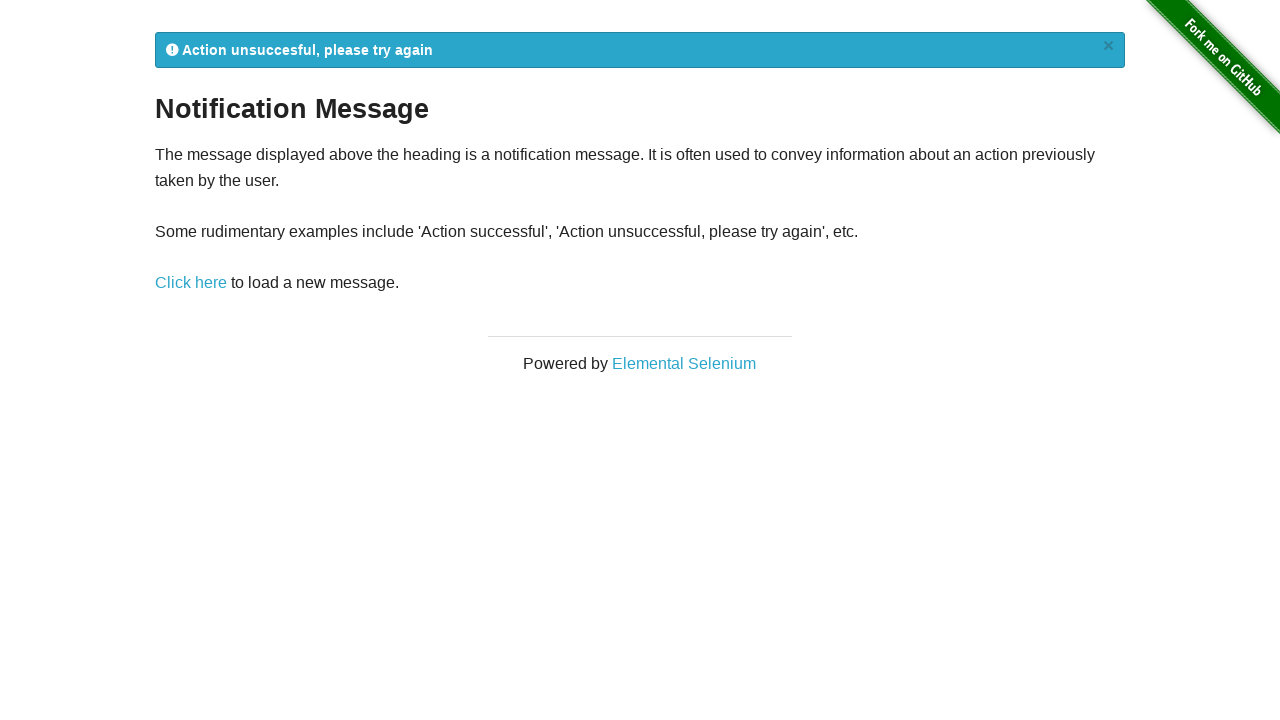

Located notification message element
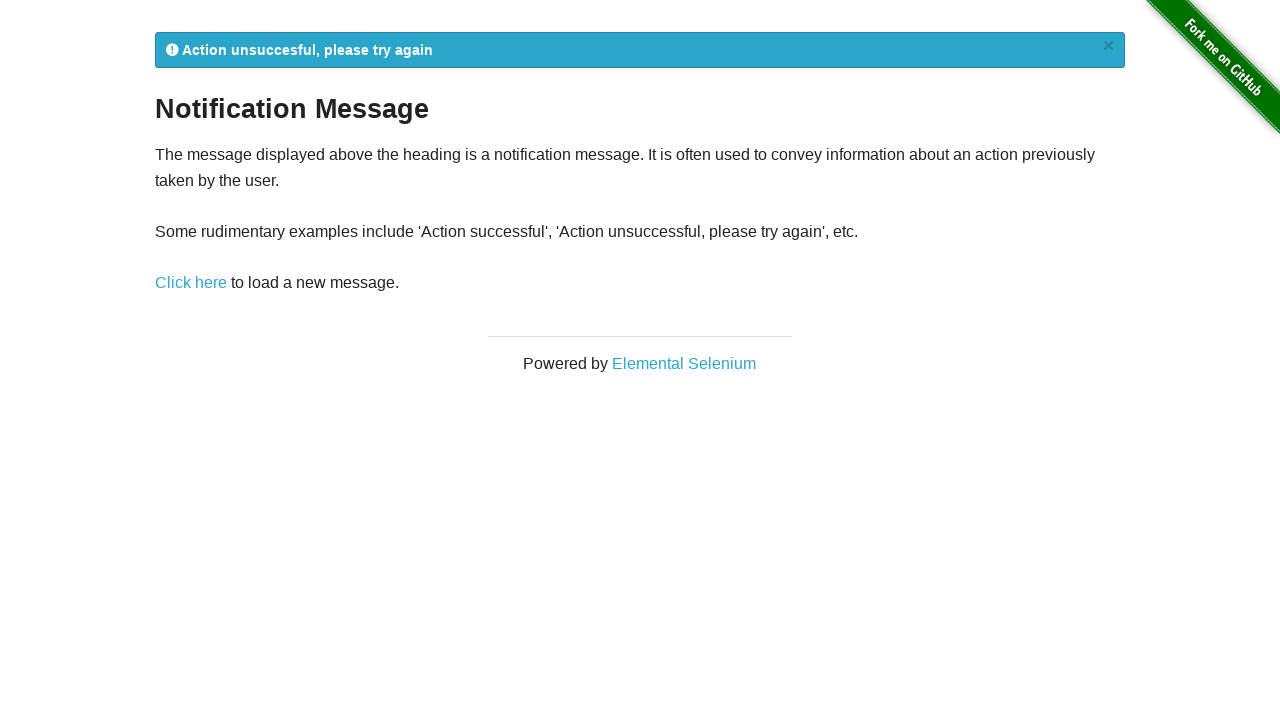

Retrieved notification message text (attempt 1/3)
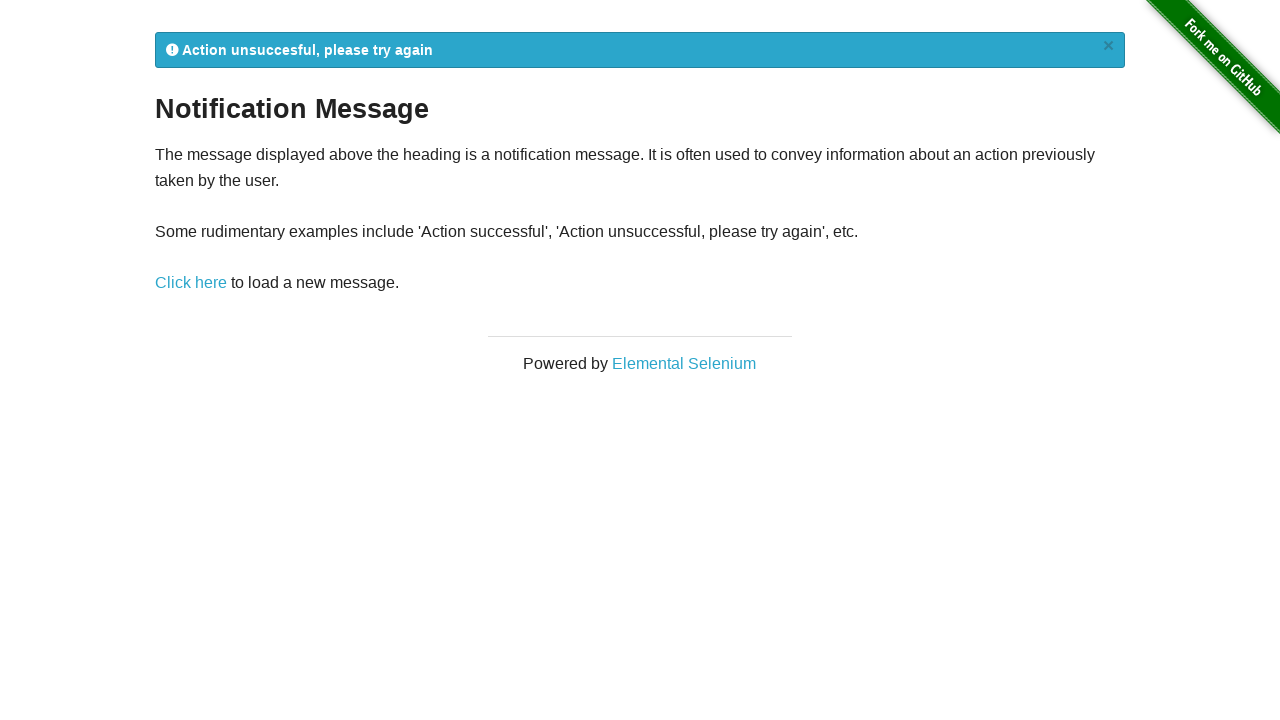

Found 'please try again' message - clicked reload link at (191, 283) on a[href='/notification_message']
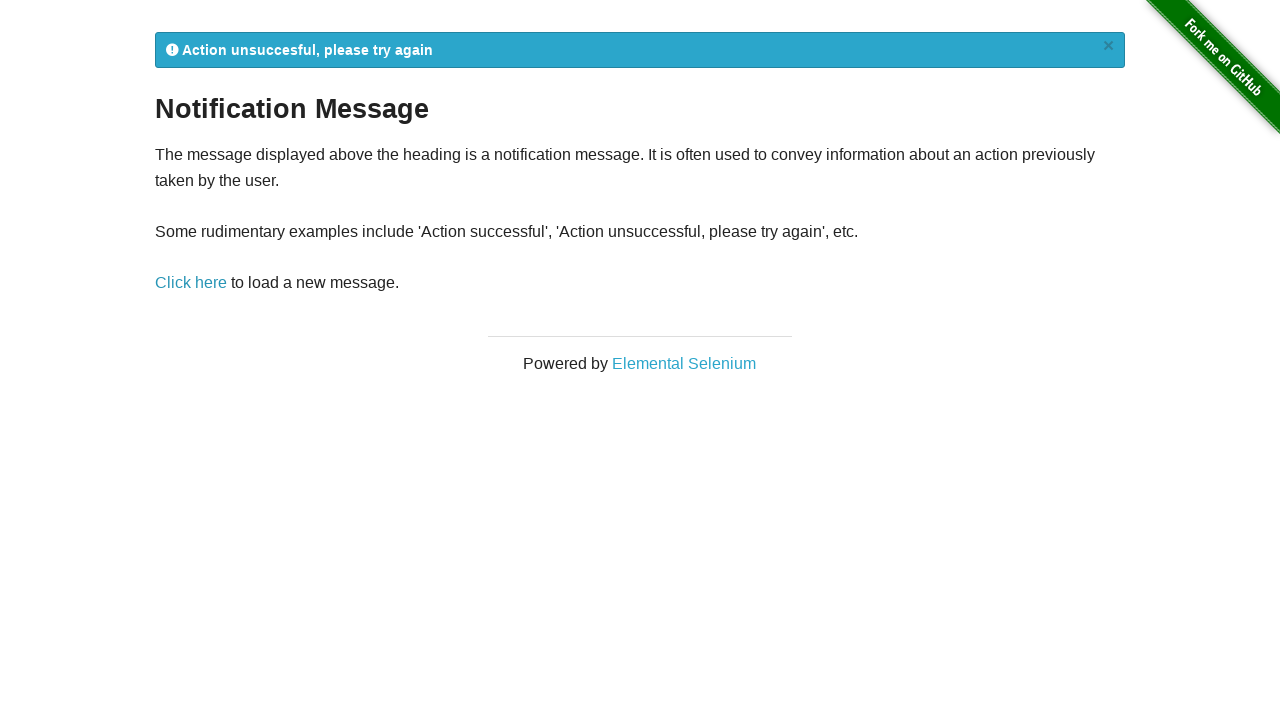

Waited for notification message element to reload
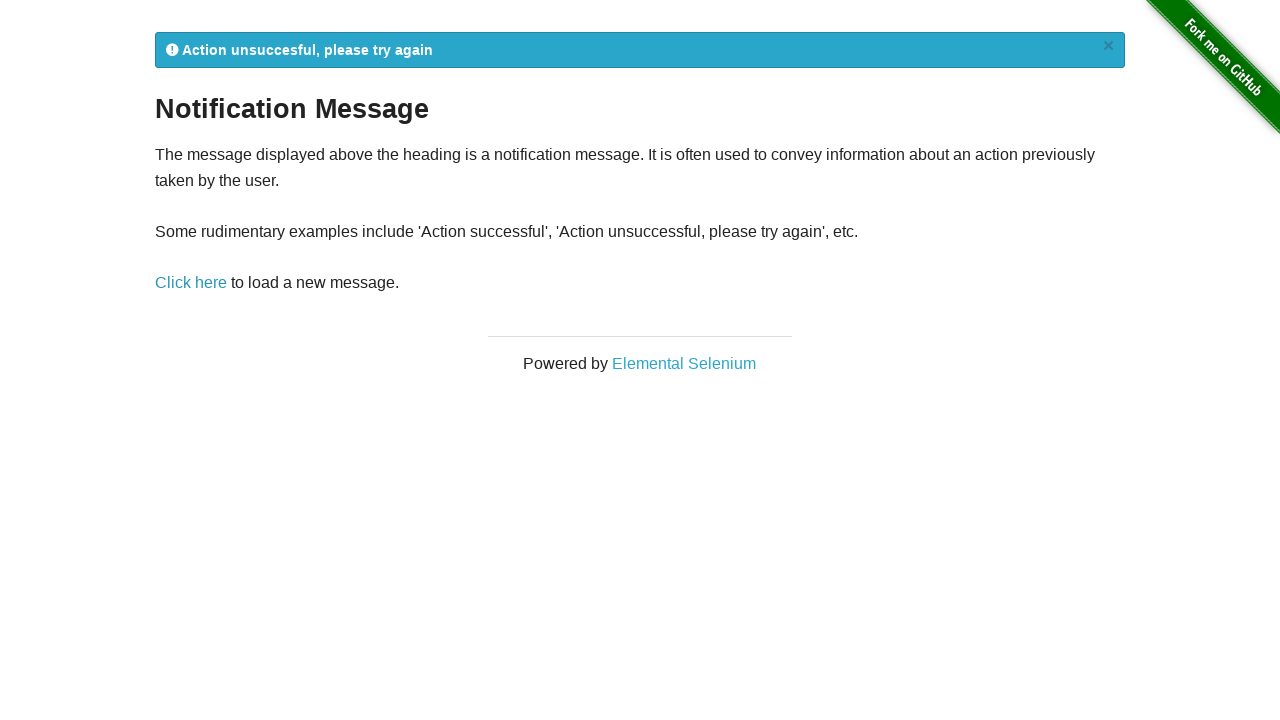

Retrieved notification message text (attempt 2/3)
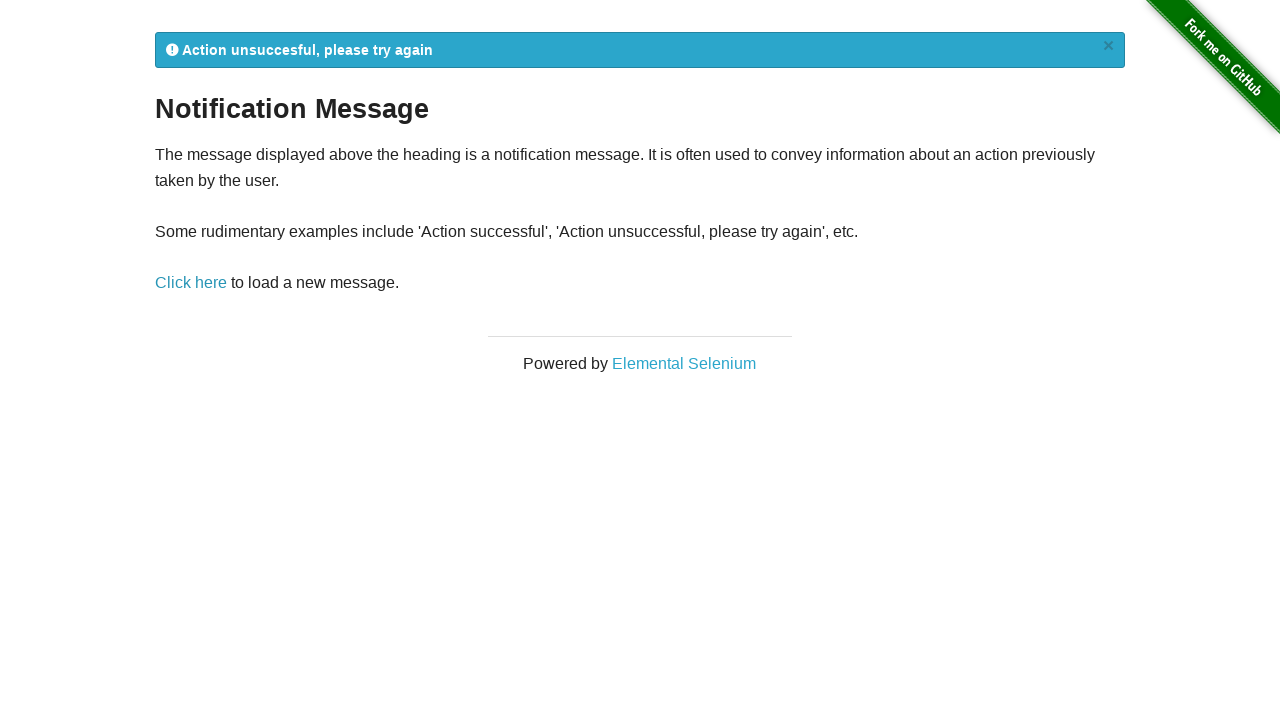

Found 'please try again' message - clicked reload link at (191, 283) on a[href='/notification_message']
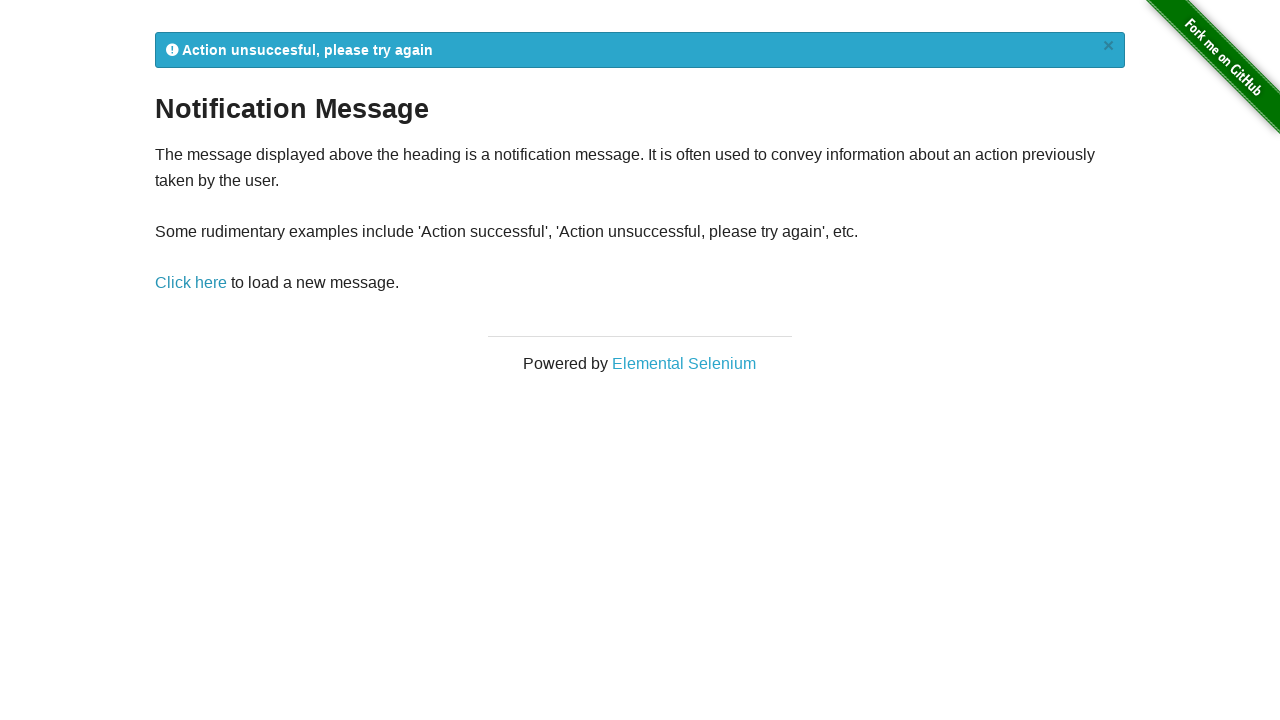

Waited for notification message element to reload
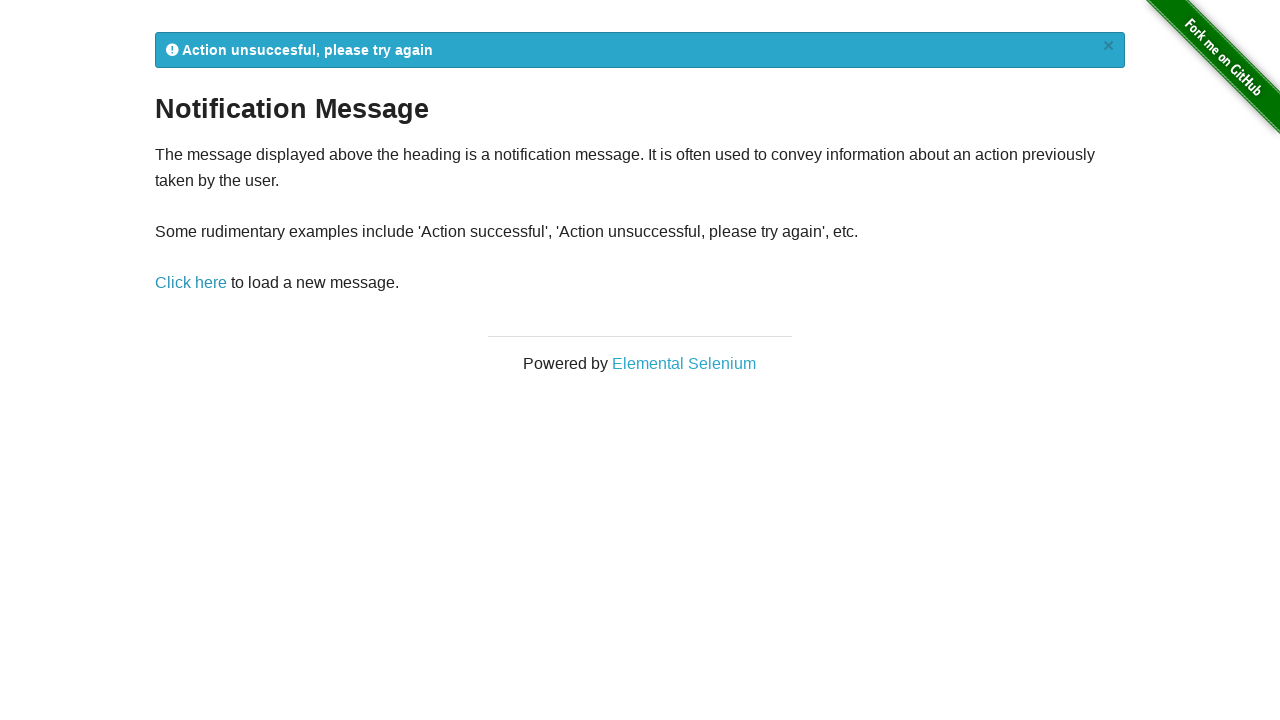

Retrieved notification message text (attempt 3/3)
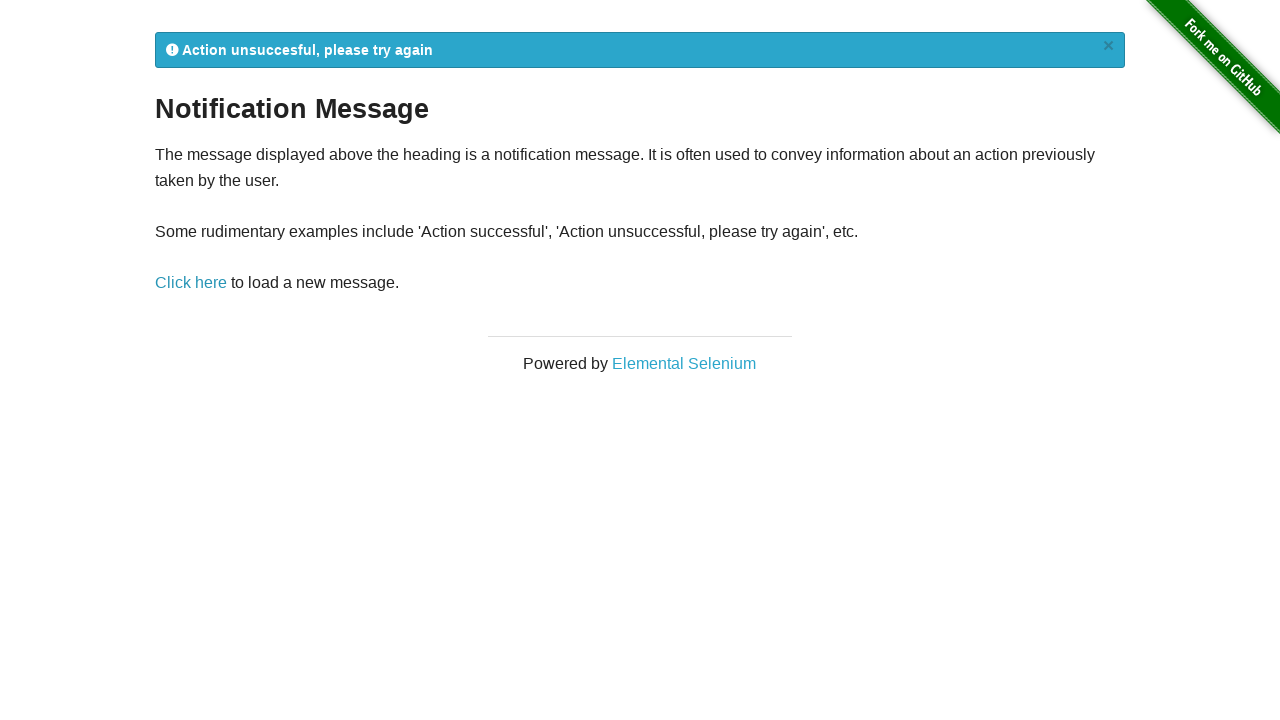

Final verification: notification message element is visible
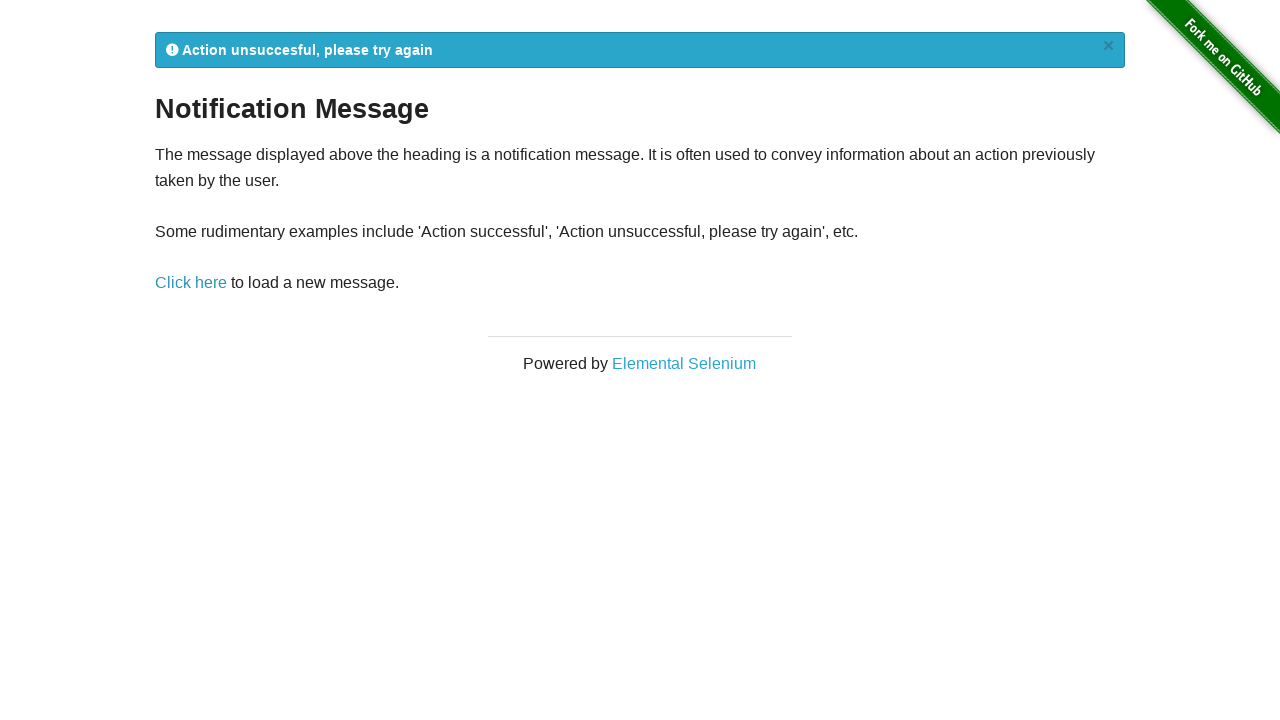

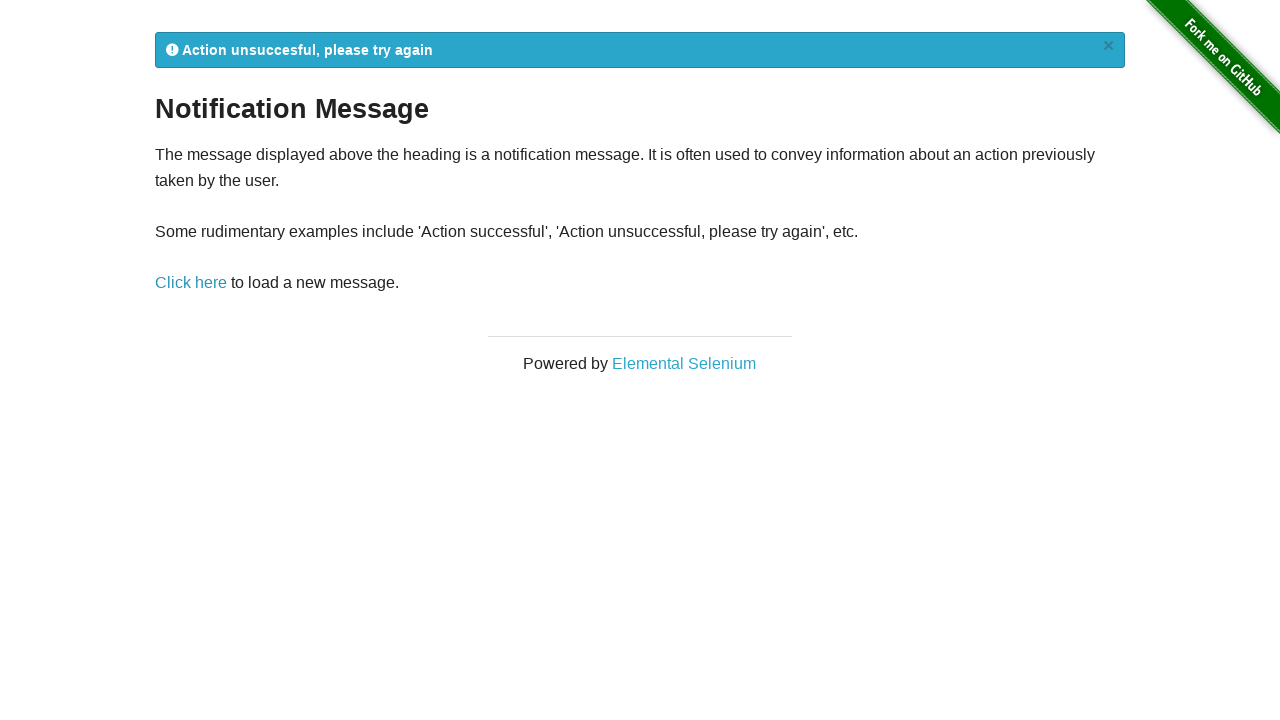